Tests JavaScript confirm dialog functionality on W3Schools by switching to an iframe, clicking a button to trigger an alert, accepting the alert, verifying text display, then switching back to parent window and running the code again.

Starting URL: https://www.w3schools.com/js/tryit.asp?filename=tryjs_confirm

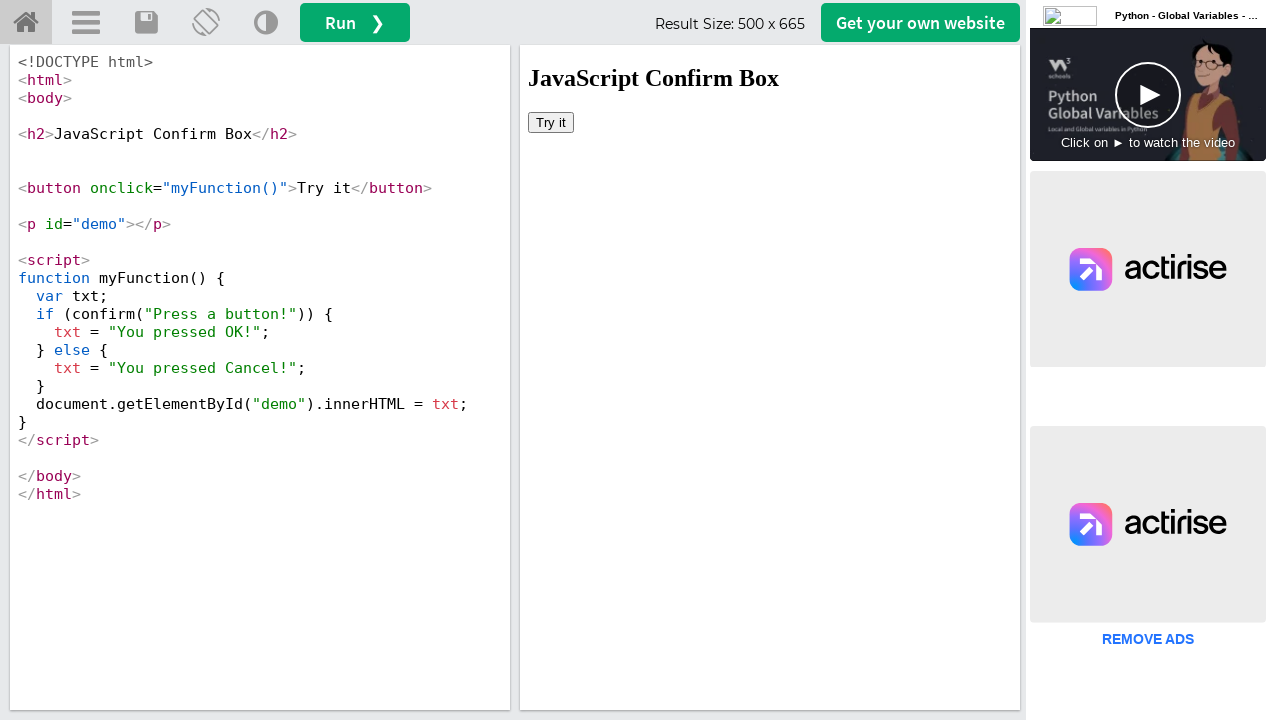

Located iframe with name 'iframeResult'
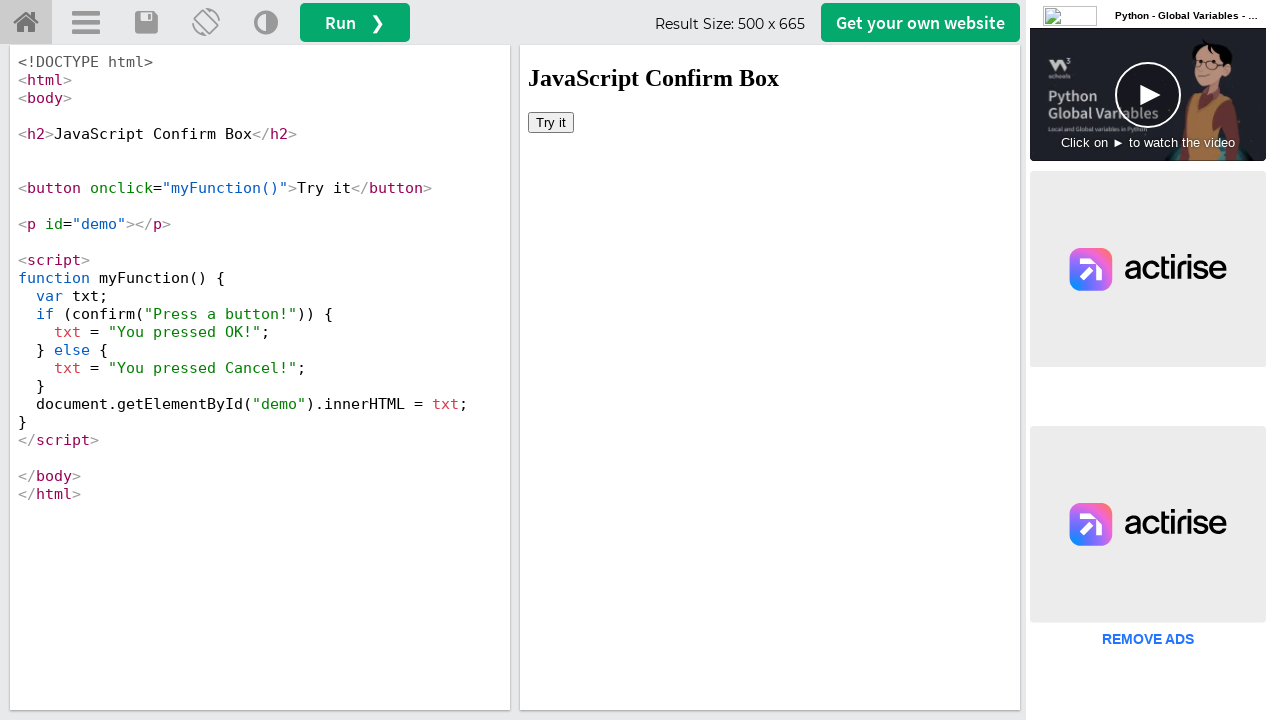

Clicked button to trigger confirm dialog at (551, 122) on iframe[name='iframeResult'] >> internal:control=enter-frame >> xpath=//button[@o
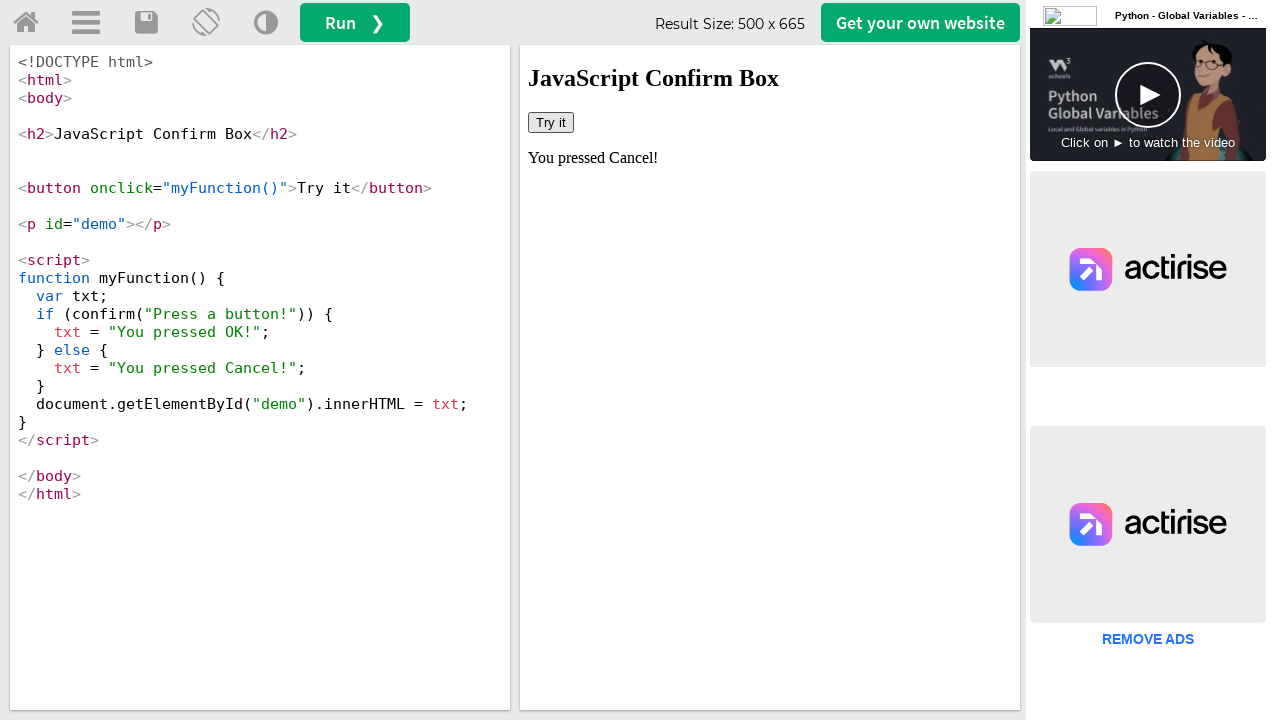

Set up dialog handler to accept confirm dialog
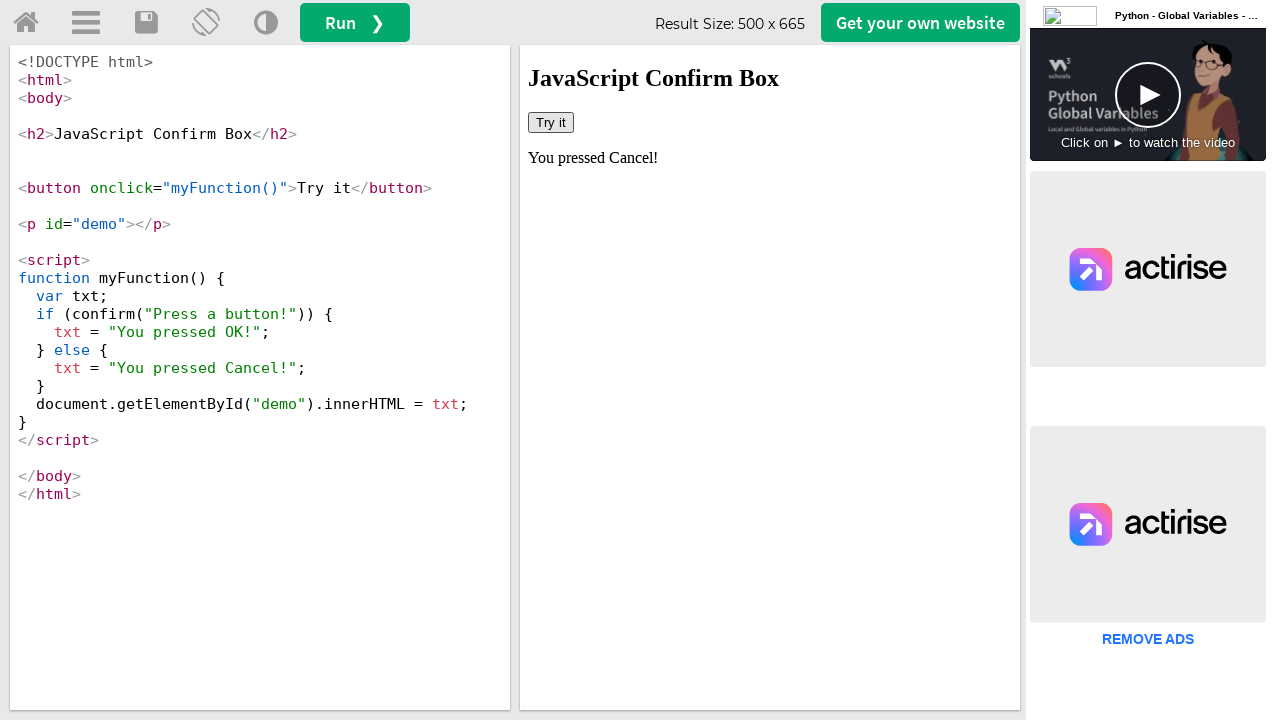

Demo text element became visible after accepting dialog
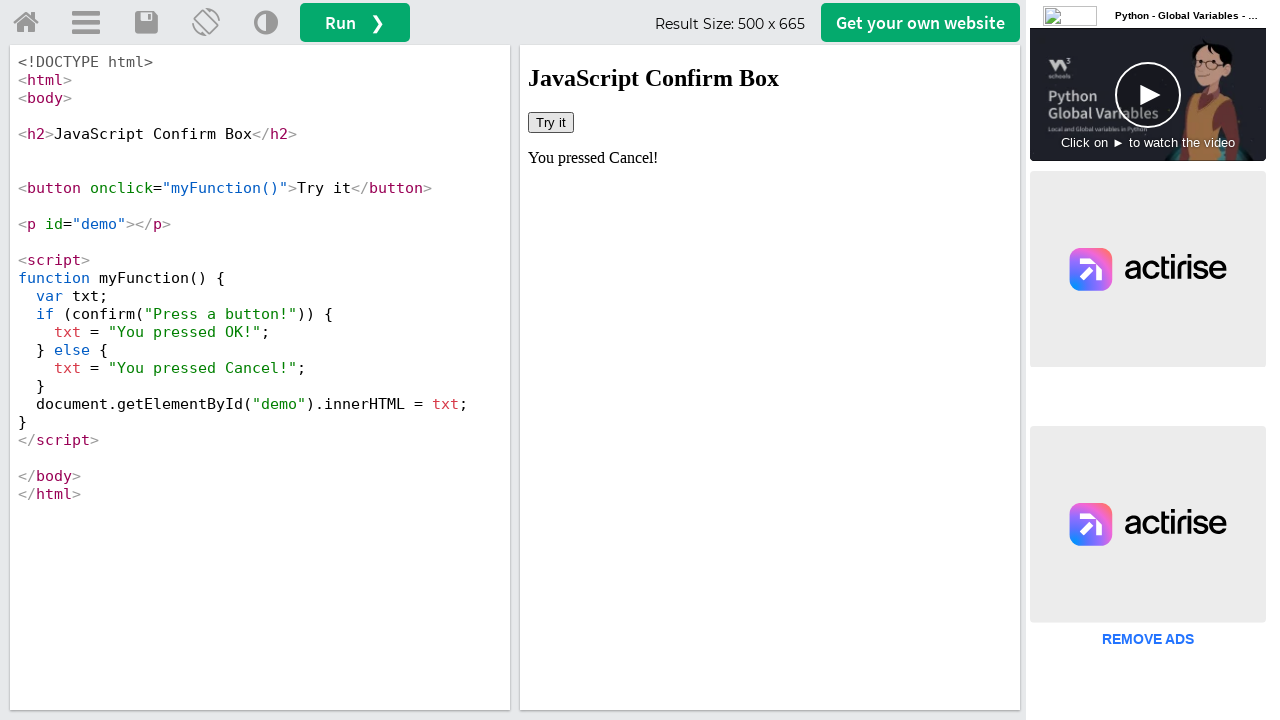

Clicked Run button to switch back to parent window and re-execute code at (355, 22) on xpath=//button[contains(text(),'Run')]
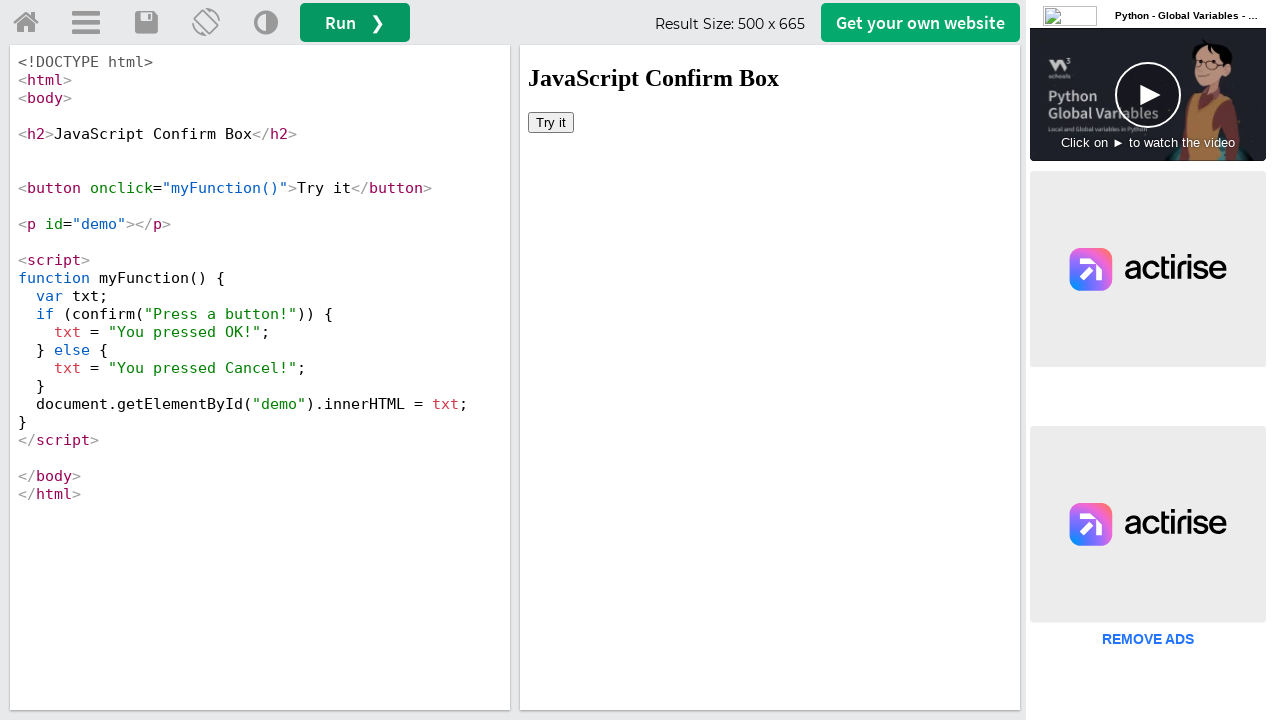

Waited for iframe to reload
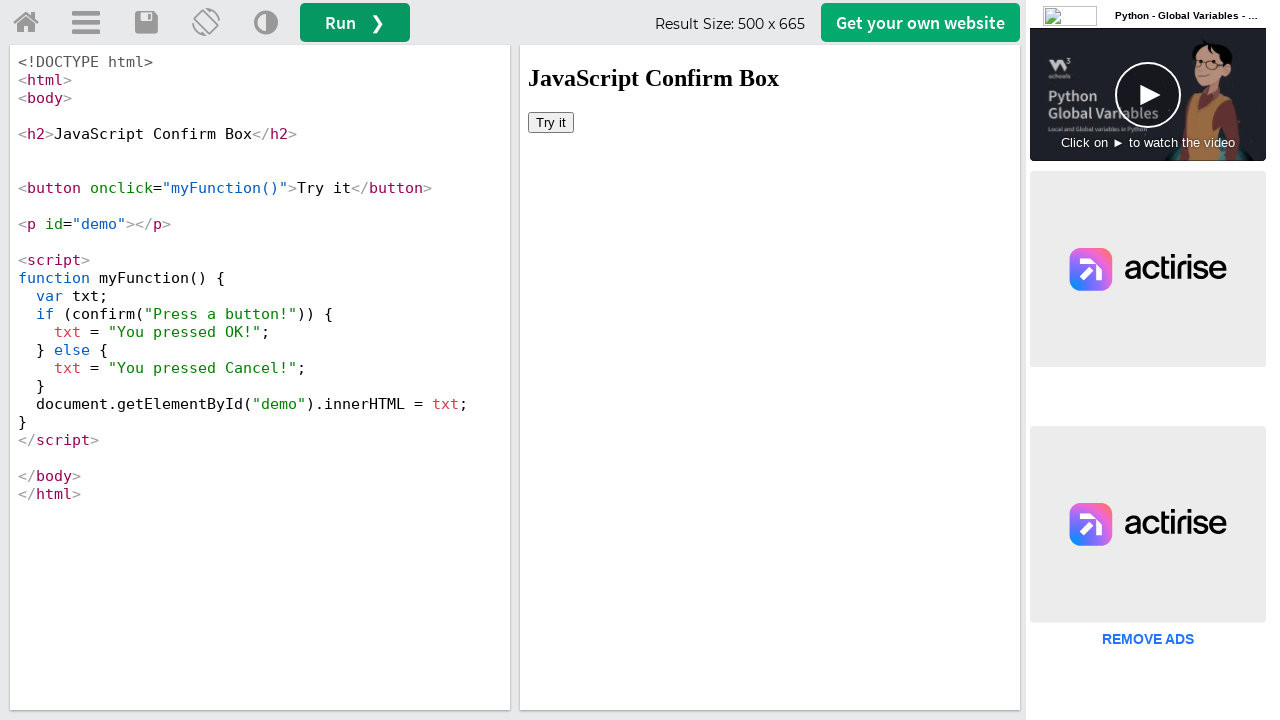

Re-located iframe after reload
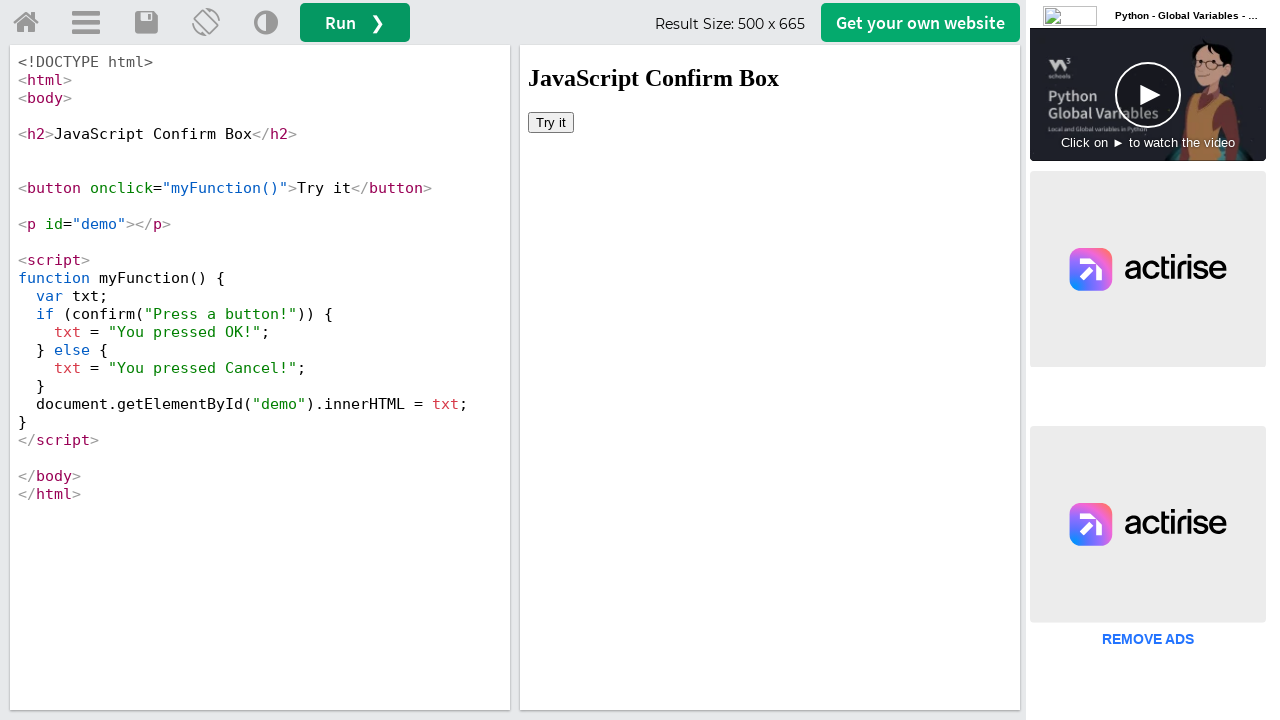

Verified demo element is attached in reloaded iframe
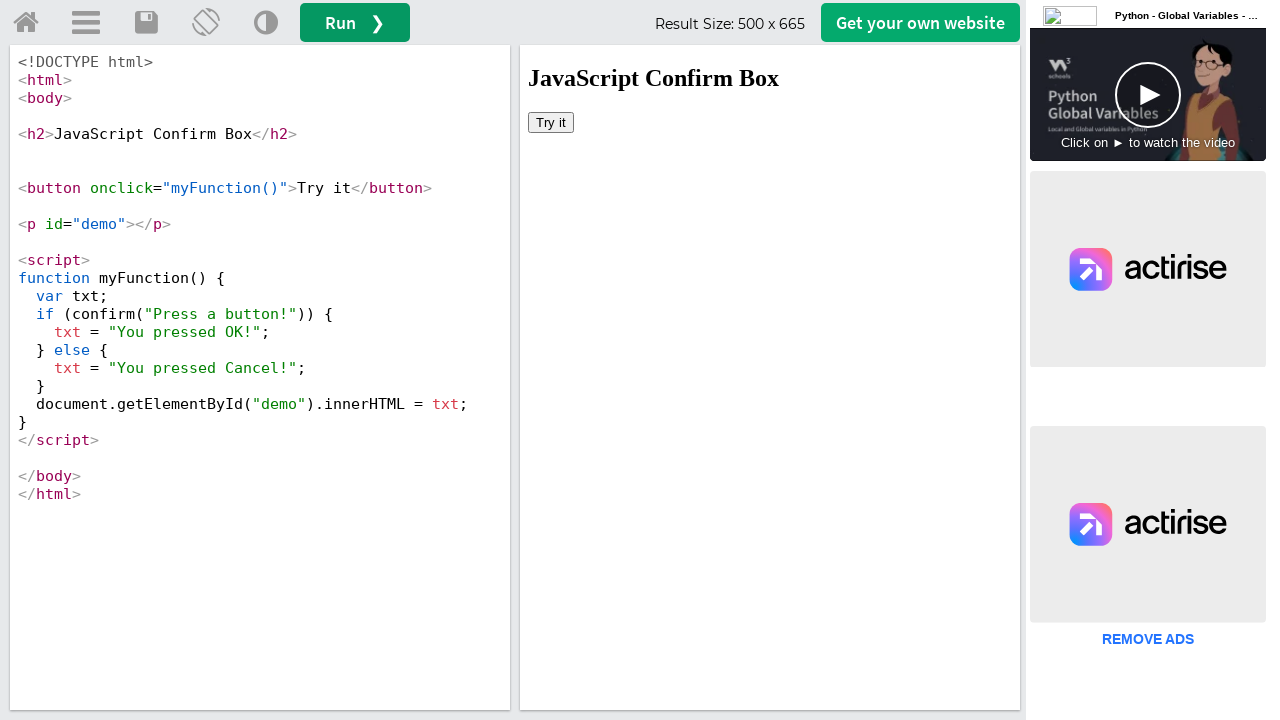

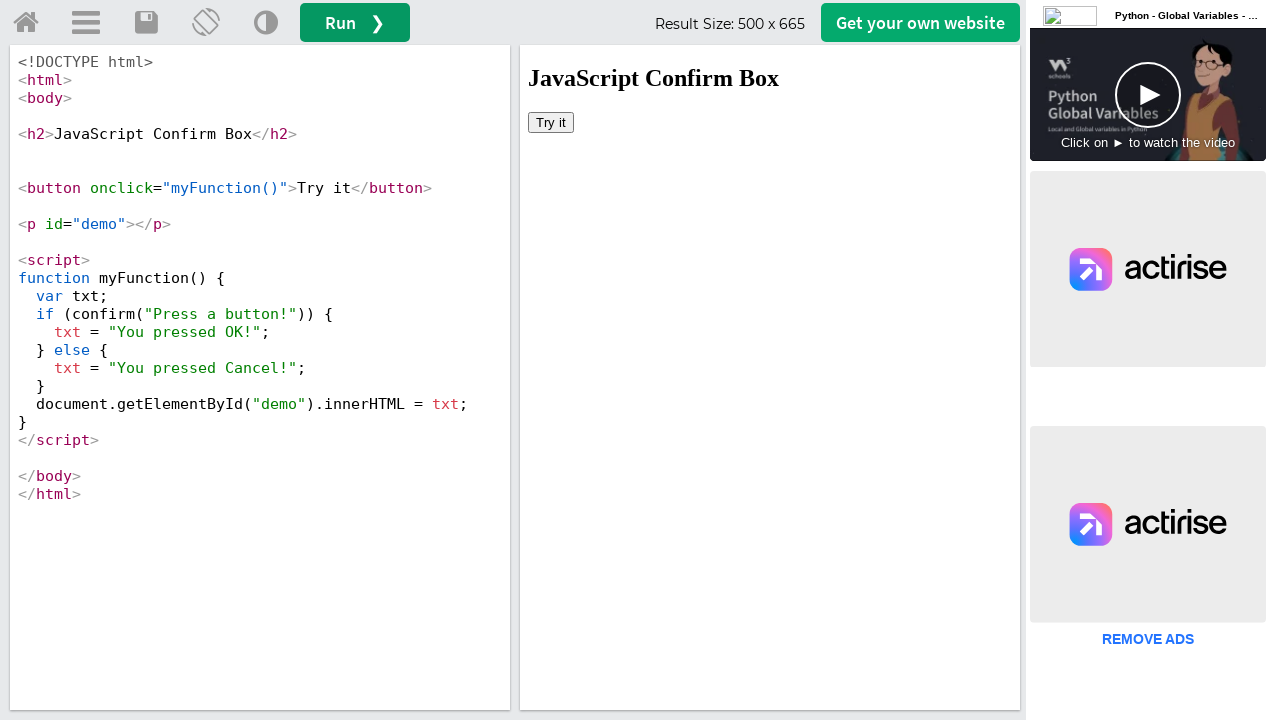